Tests dropdown functionality by selecting different options from a dropdown menu and verifying the selections are properly applied

Starting URL: http://the-internet.herokuapp.com/dropdown

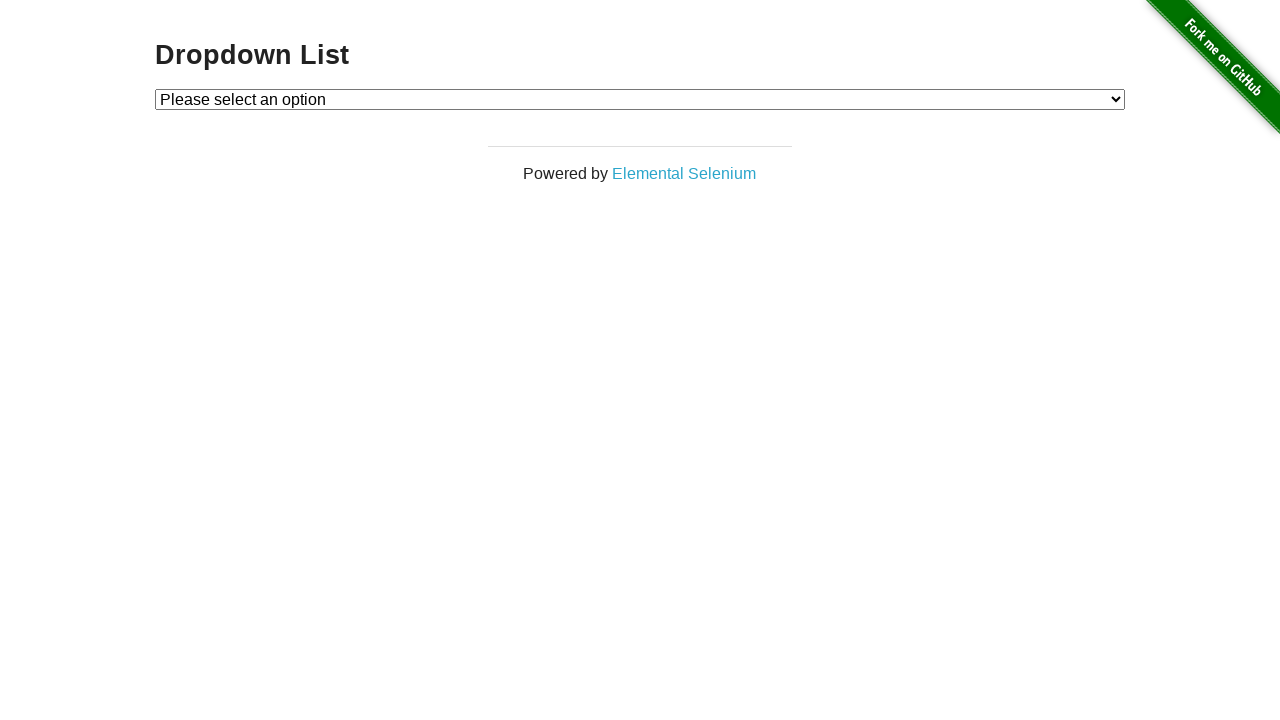

Selected 'Option 1' from dropdown menu on #dropdown
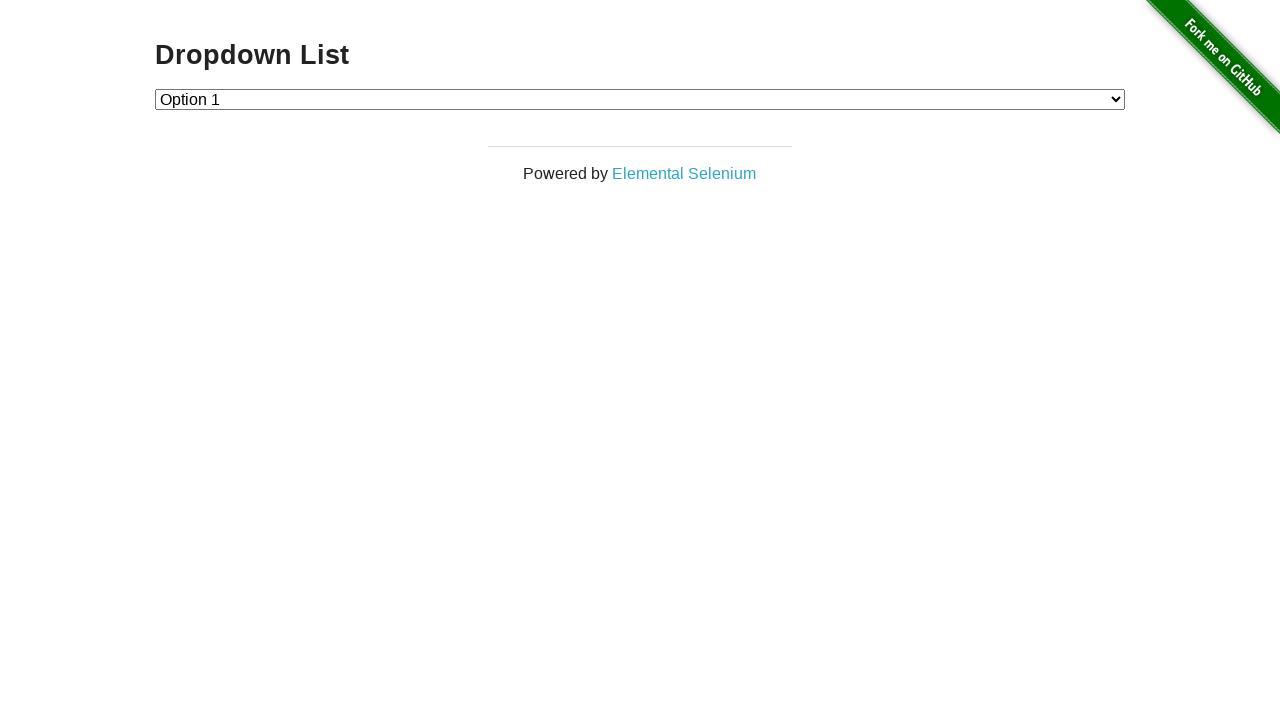

Retrieved selected option text to verify 'Option 1'
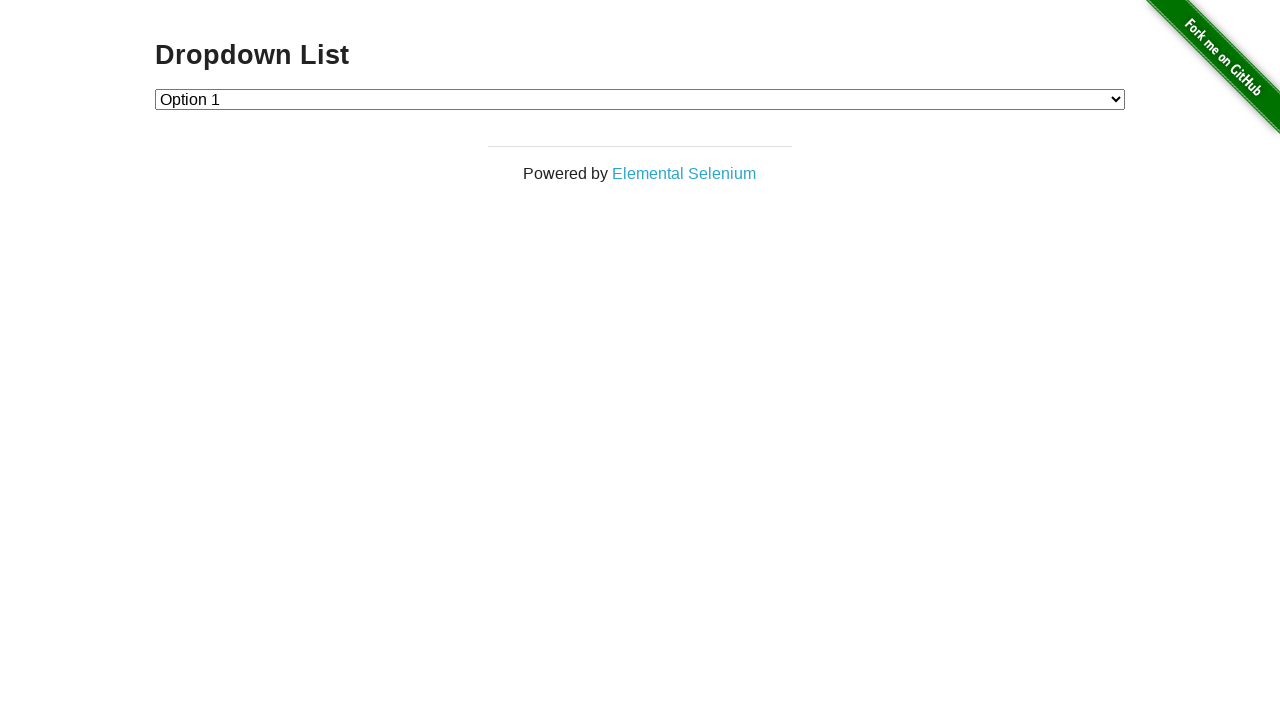

Asserted that 'Option 1' is correctly selected
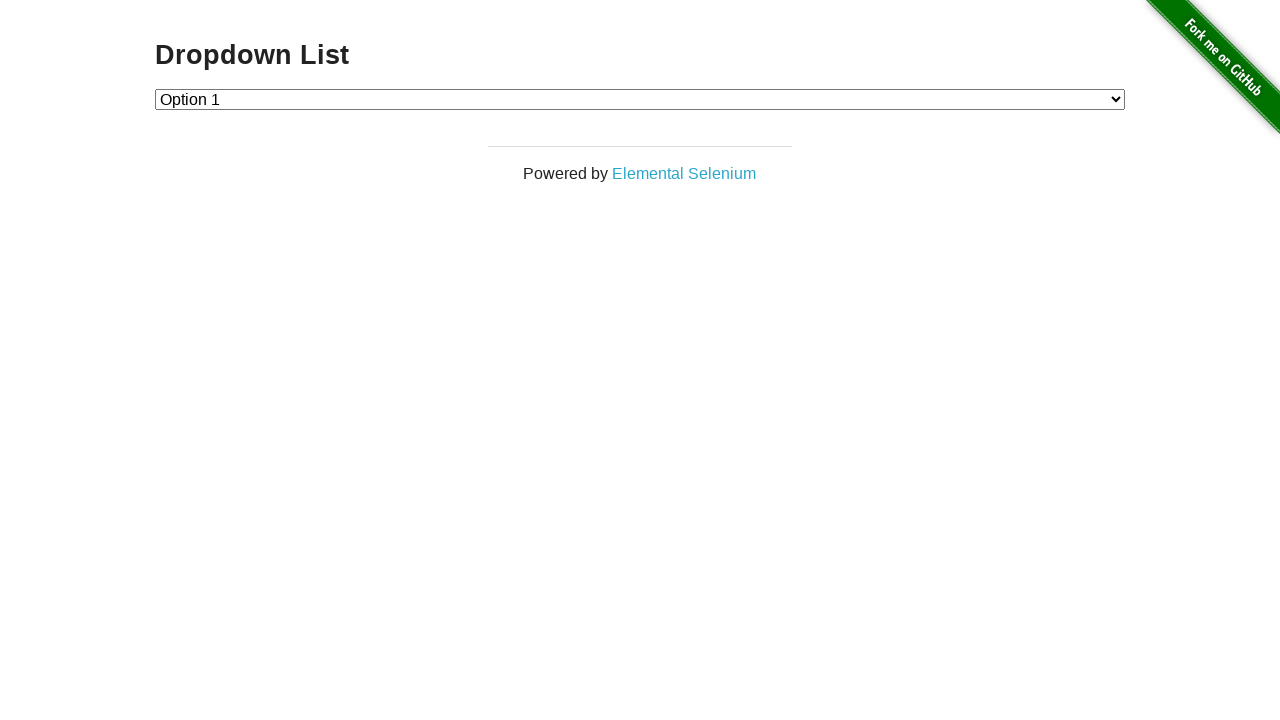

Selected 'Option 2' from dropdown menu on #dropdown
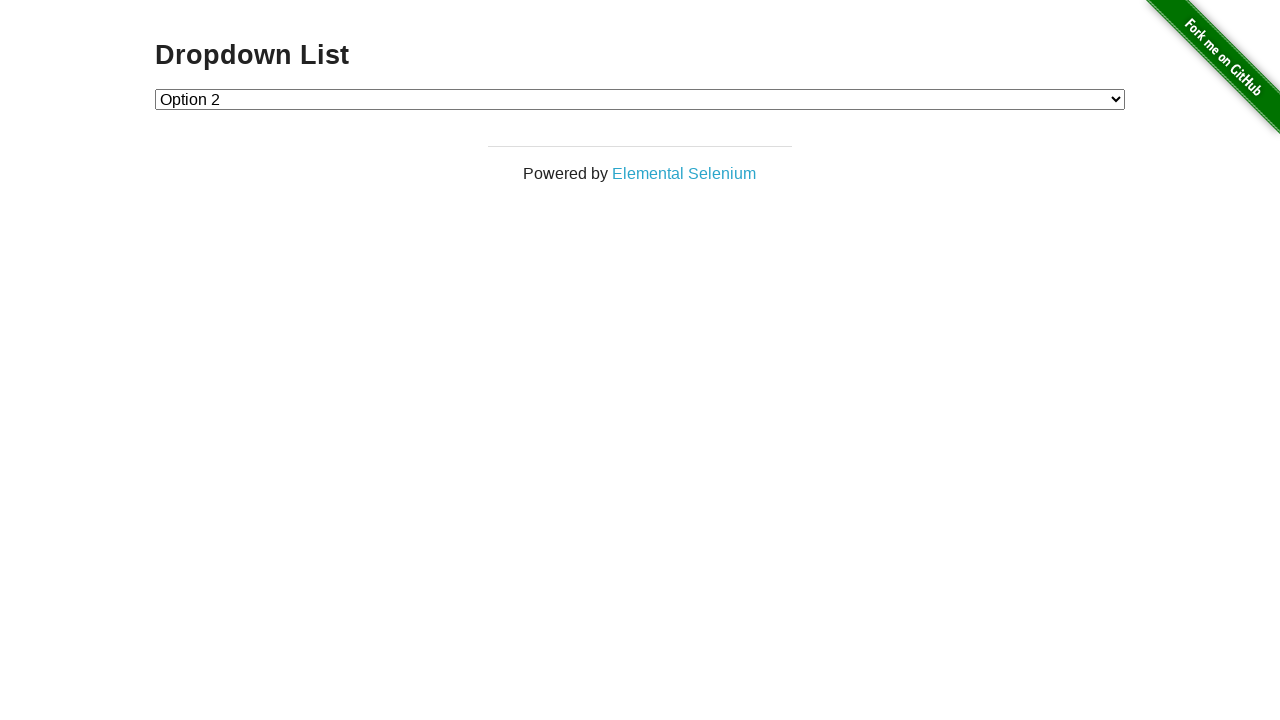

Retrieved selected option text to verify 'Option 2'
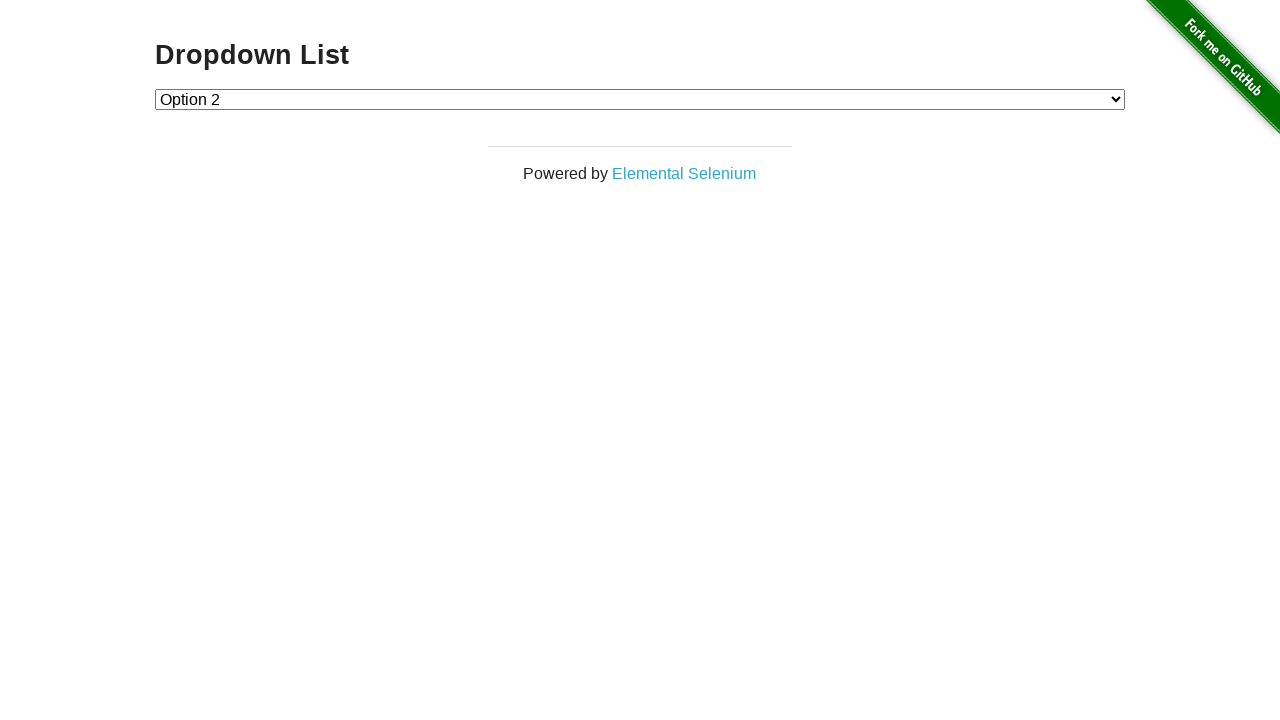

Asserted that 'Option 2' is correctly selected
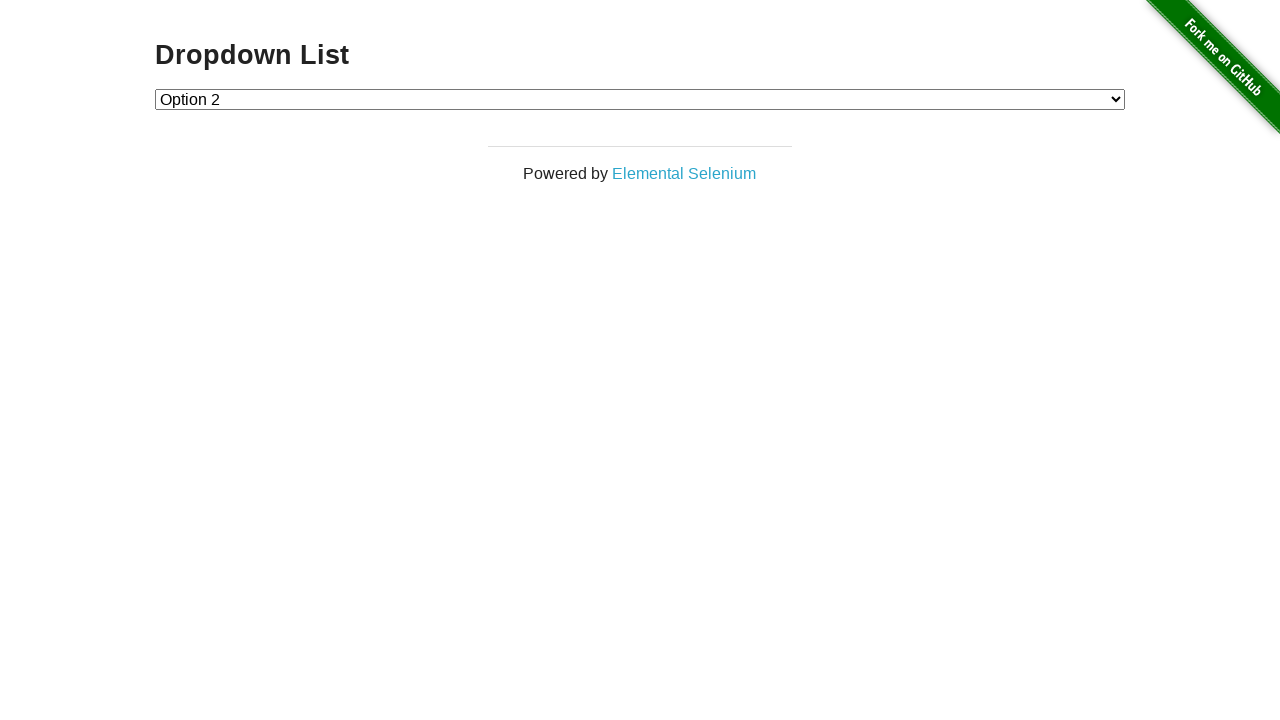

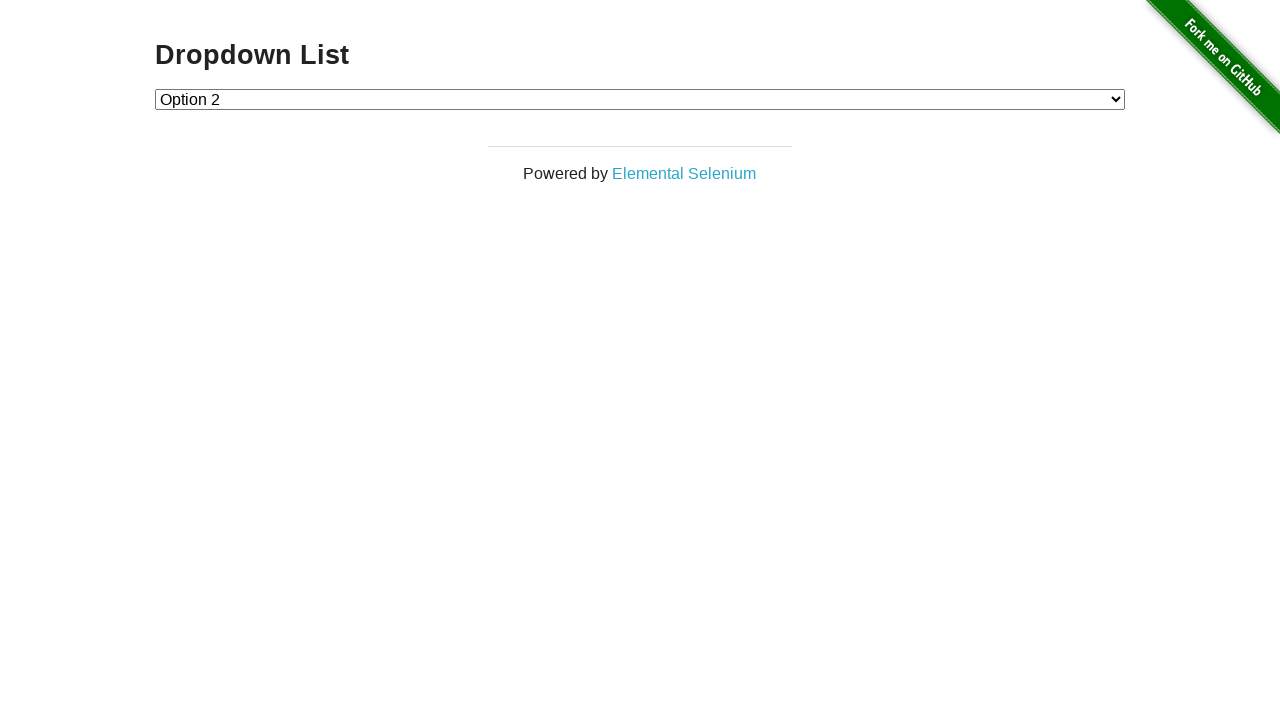